Navigates to demo tables page and verifies that the employee with first name 'Abhishek' has last name 'Sharma'

Starting URL: http://automationbykrishna.com/index.html#

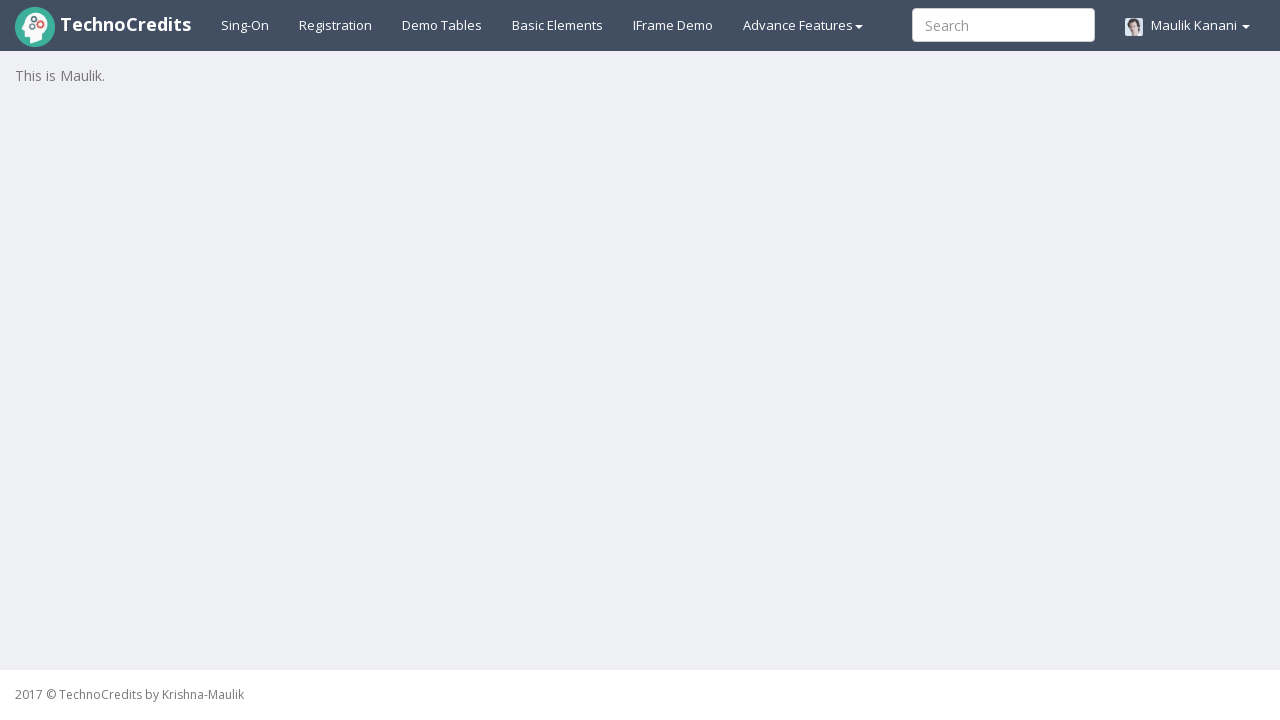

Clicked on demo tables link at (442, 25) on a#demotable
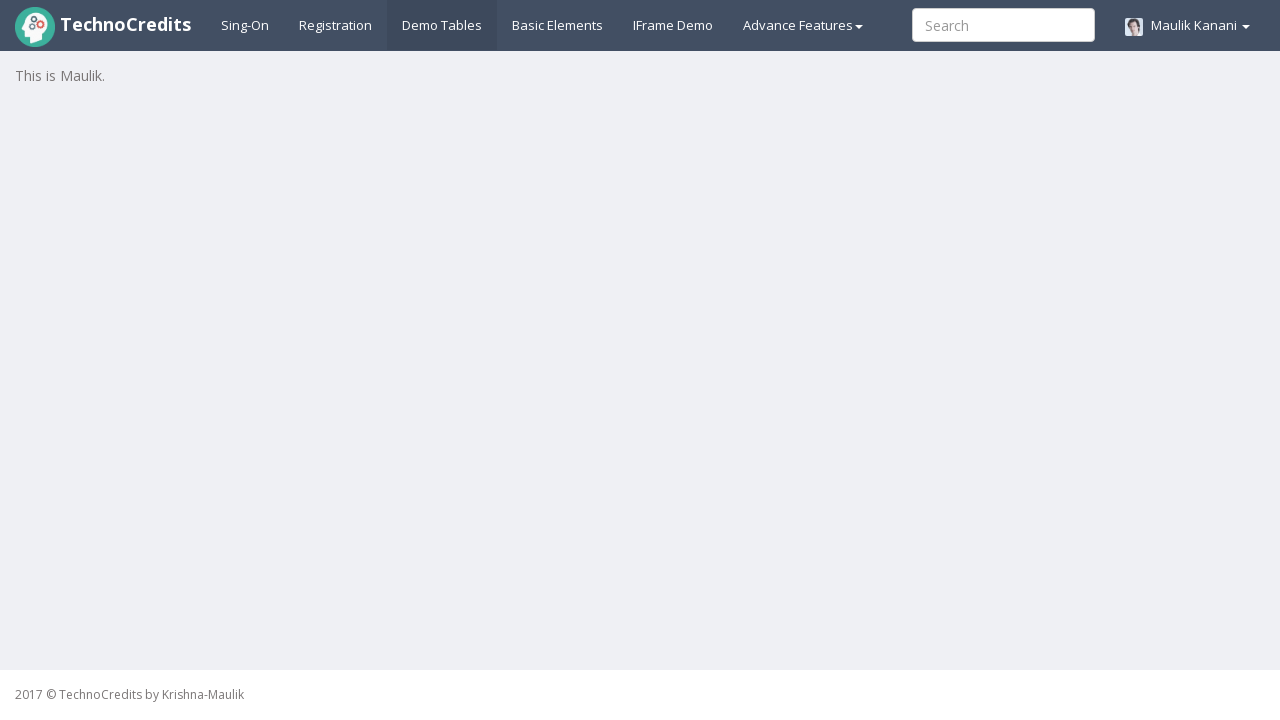

Table loaded successfully
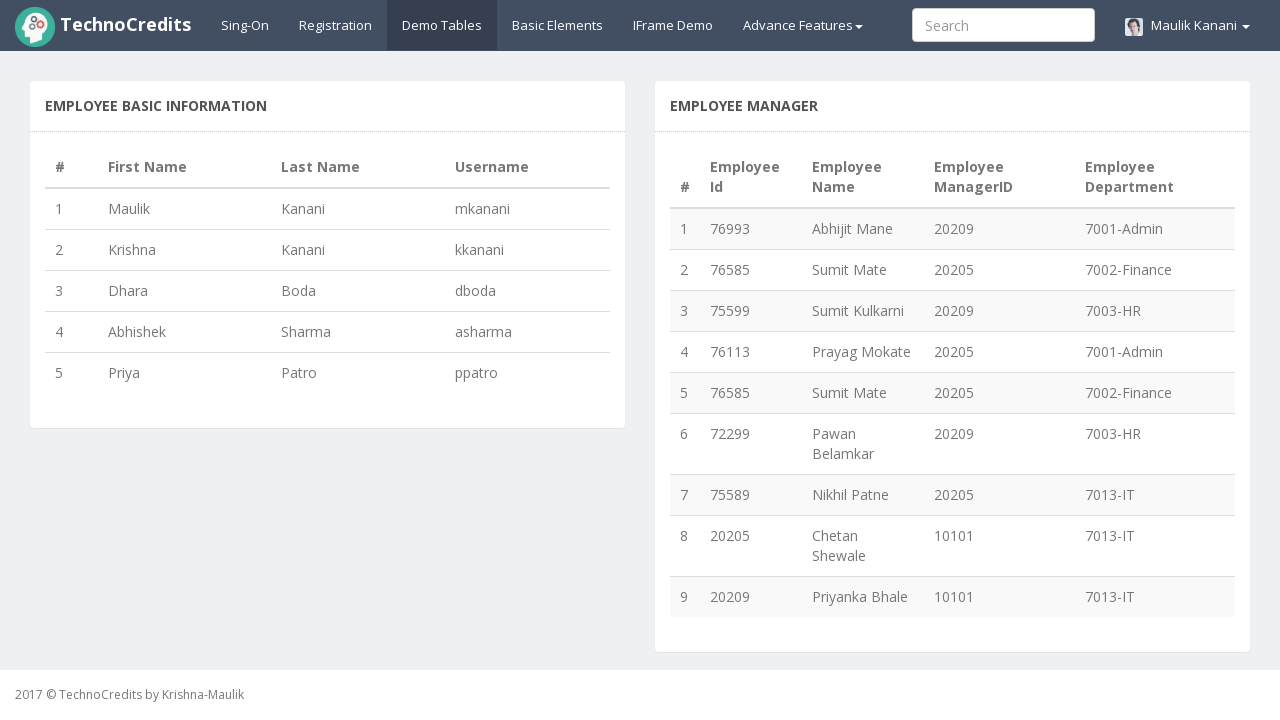

Retrieved 5 rows from employee table
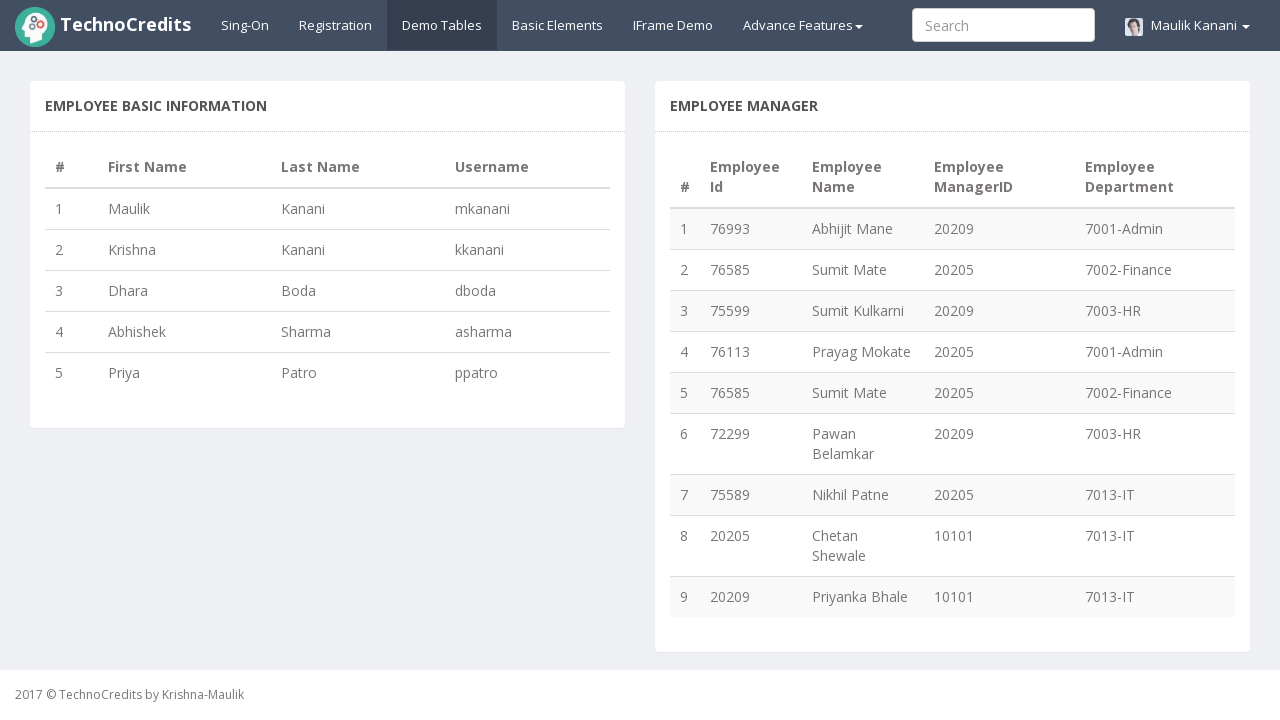

Retrieved first name 'Maulik' from row 1
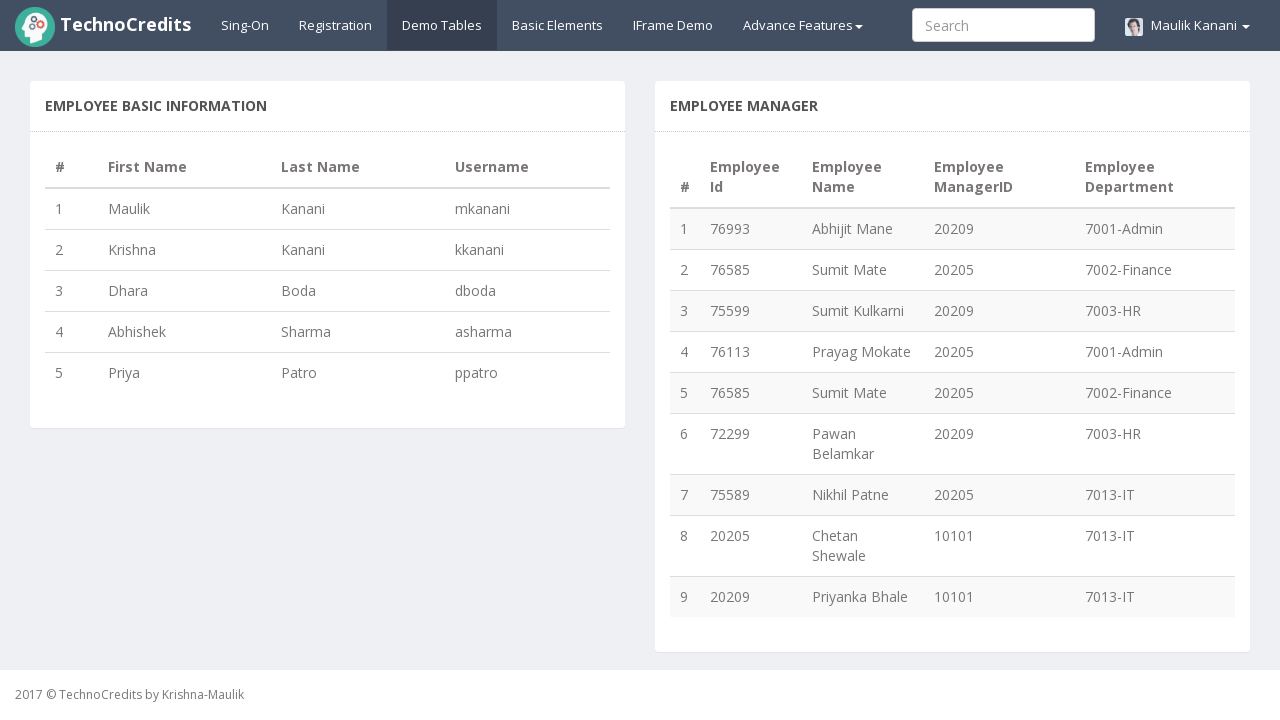

Retrieved first name 'Krishna' from row 2
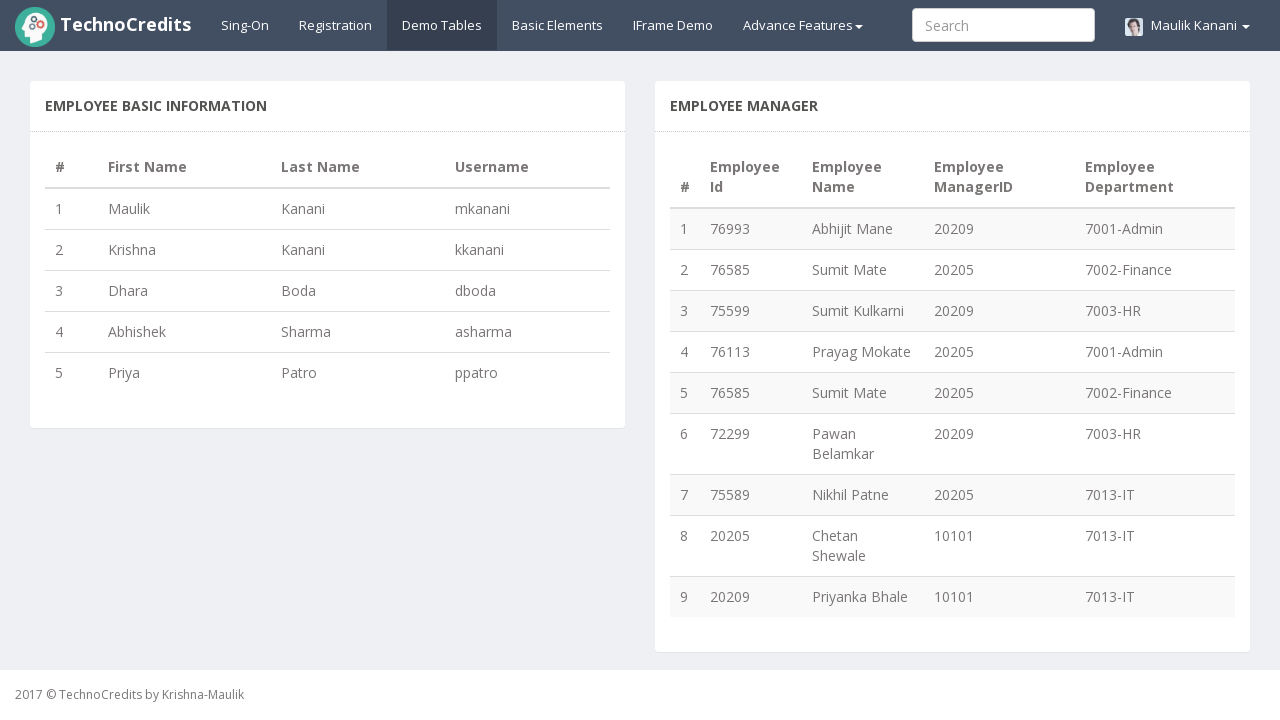

Retrieved first name 'Dhara' from row 3
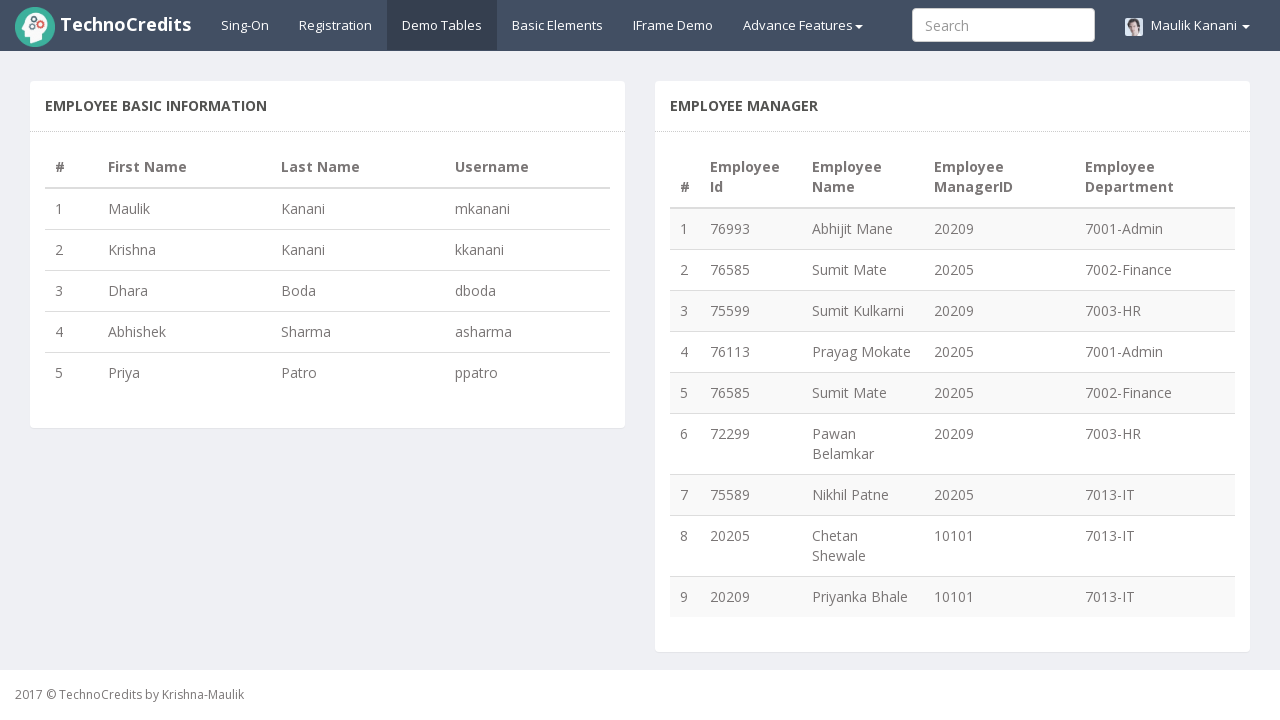

Retrieved first name 'Abhishek' from row 4
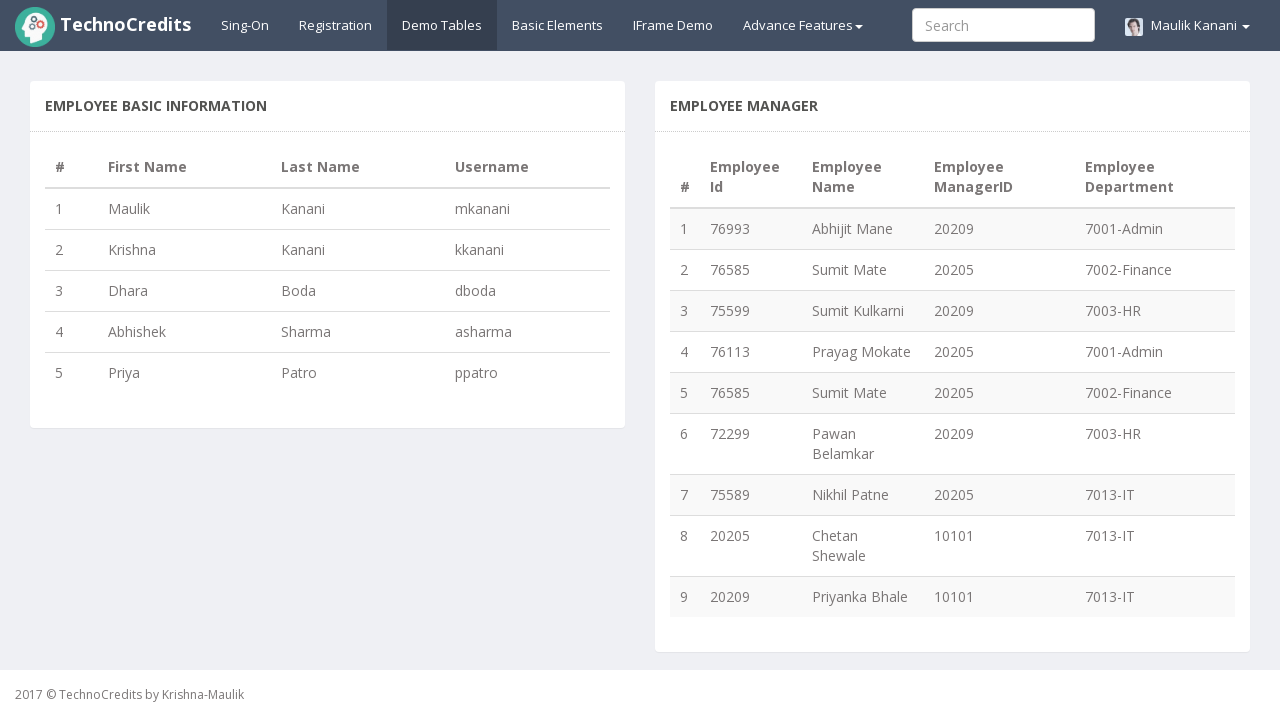

Found Abhishek in row 4 with last name 'Sharma'
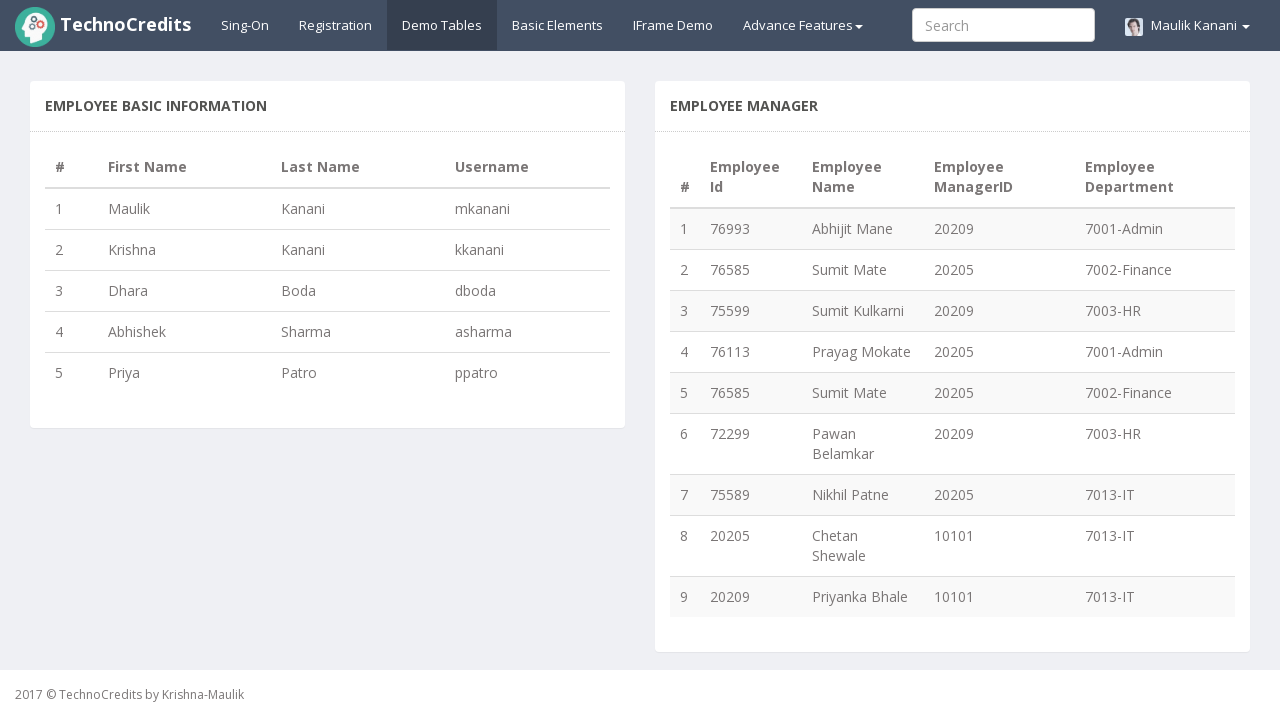

Verified that Abhishek's last name is 'Sharma'
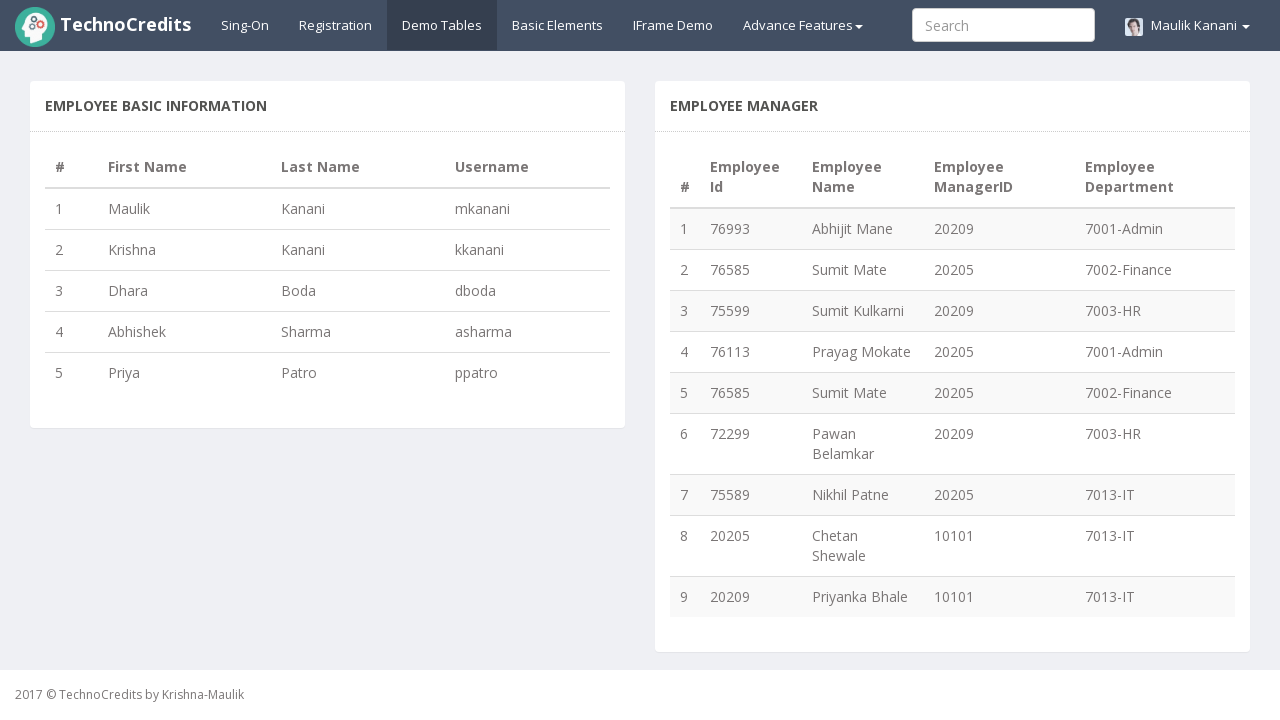

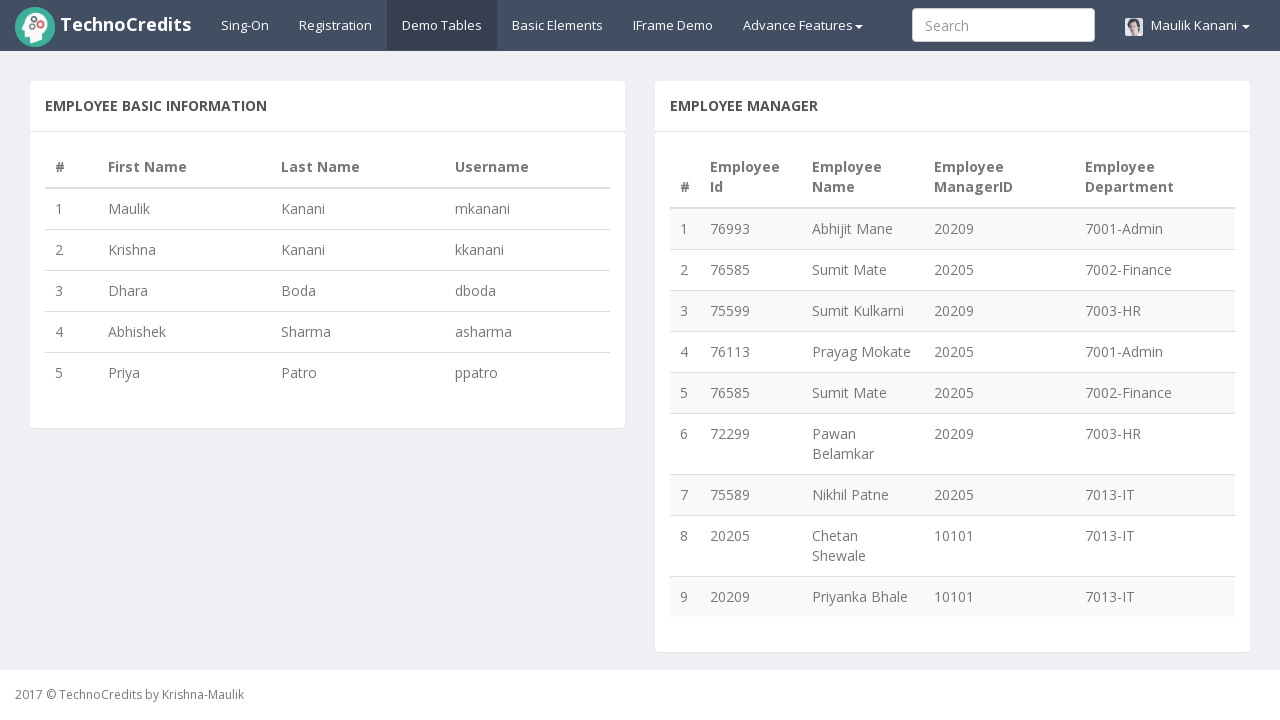